Fills out a form with dynamic attributes including name, email, date, and additional details fields, then submits it and verifies the success message

Starting URL: https://training-support.net/webelements/dynamic-attributes

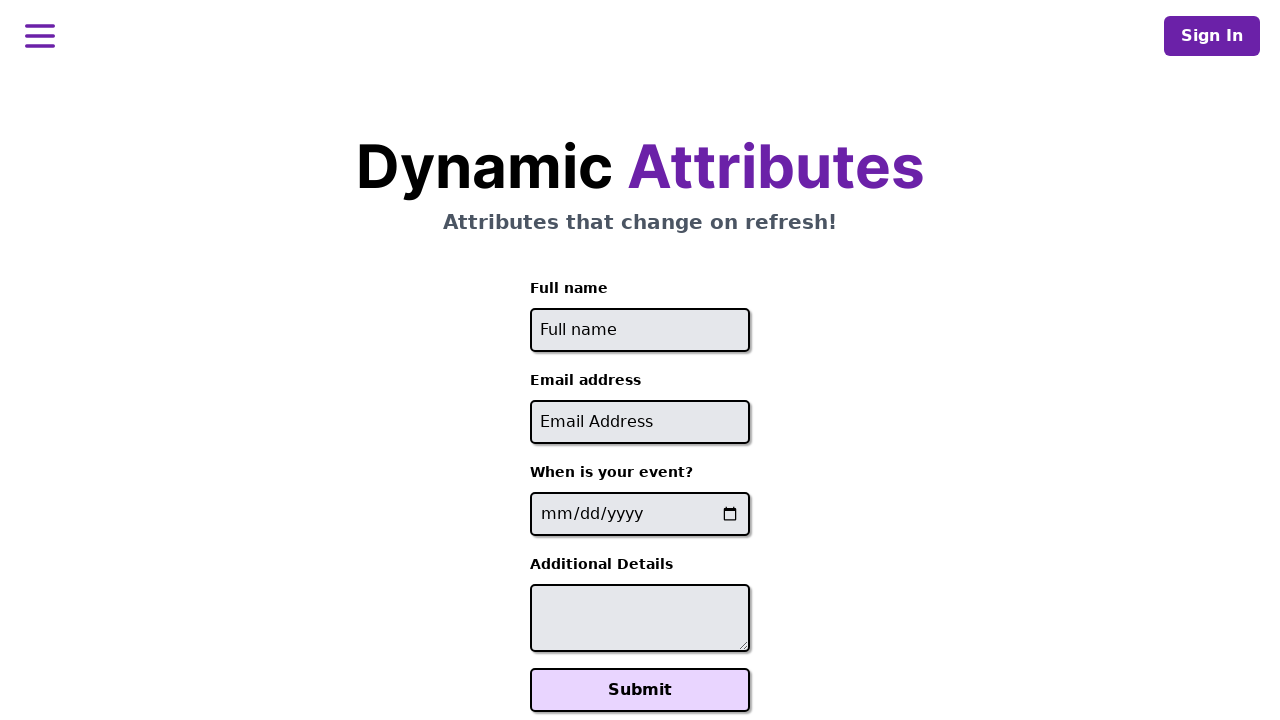

Filled full name field with 'Naeem' on //input[@placeholder='Full name']
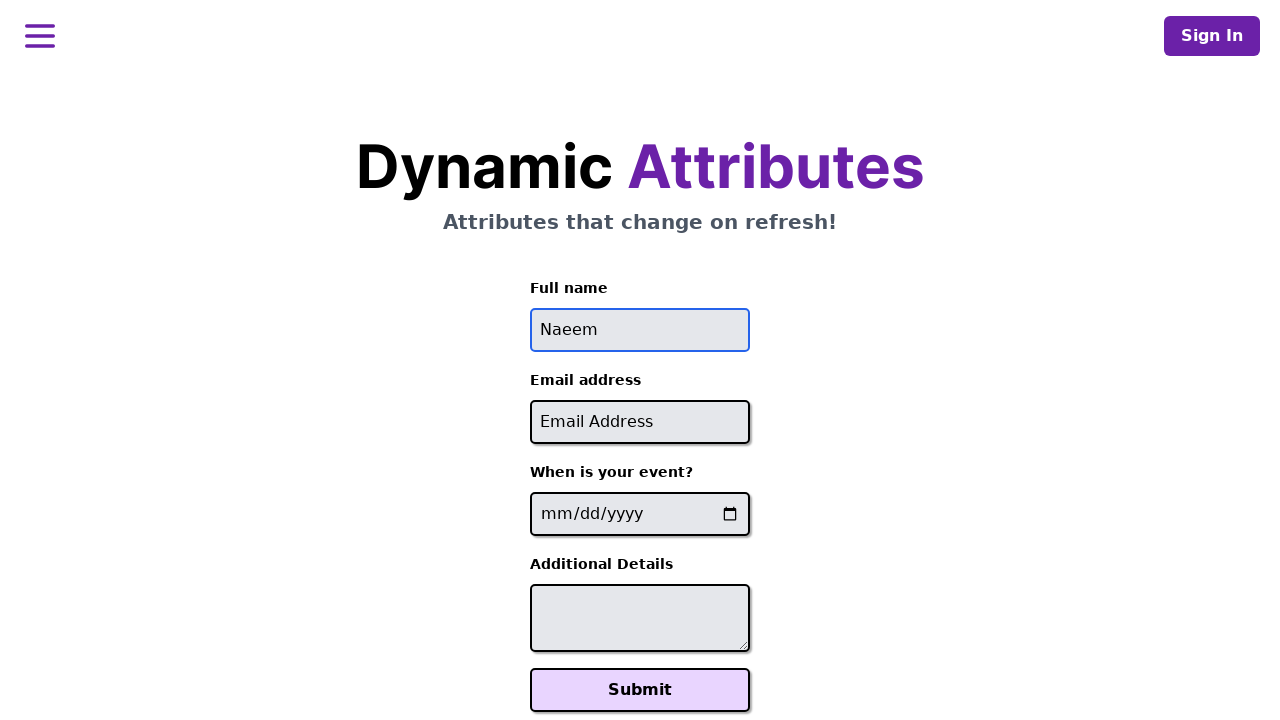

Filled email field with 'abcde@gmail.com' on //input[contains(@id, '-email')]
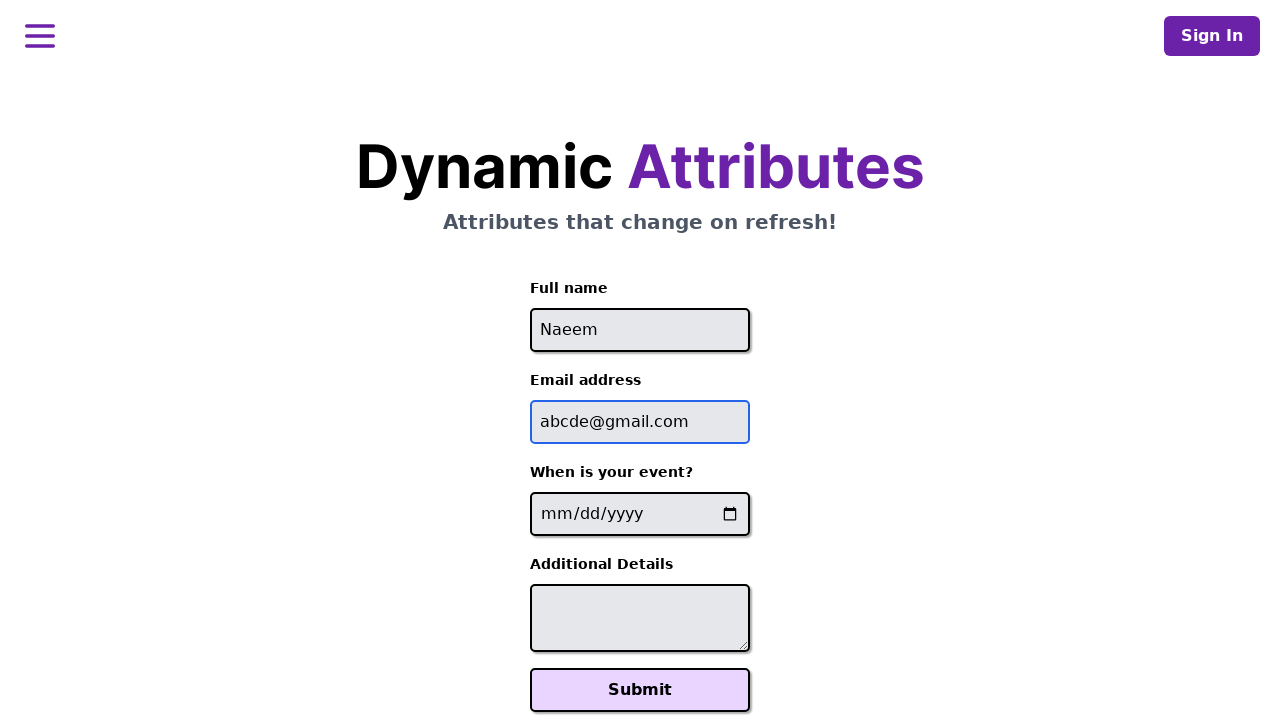

Filled event date field with '2025-03-10' on //label[contains(text(), 'event')]/following-sibling::input[@type='date']
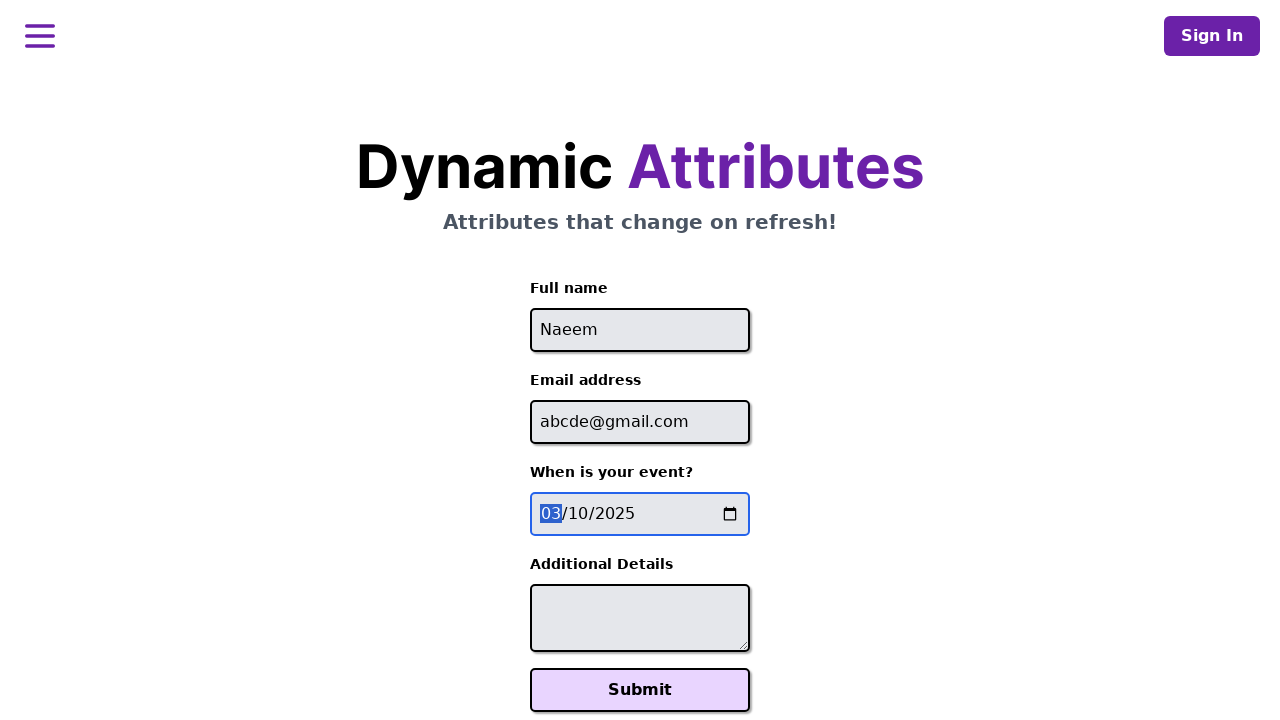

Filled additional details field with 'End of course party' on //textarea[contains(@id, '-additional-details-')]
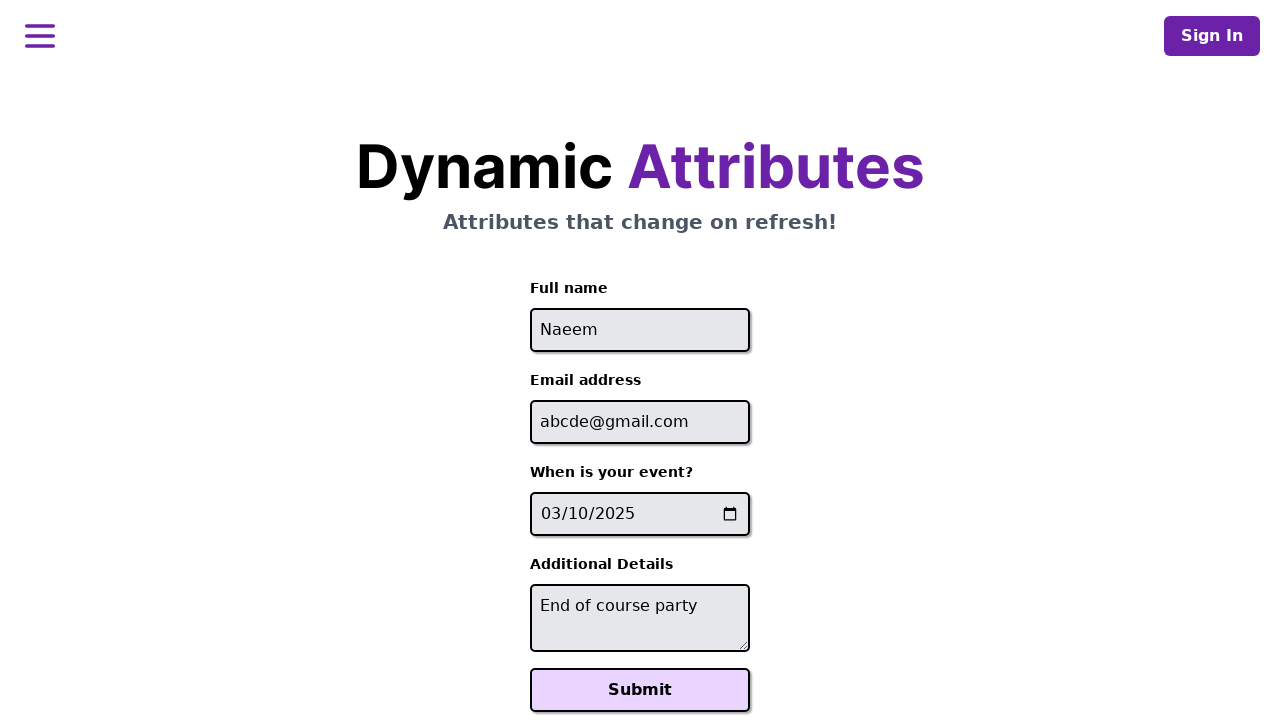

Clicked Submit button to submit form at (640, 690) on xpath=//button[text()='Submit']
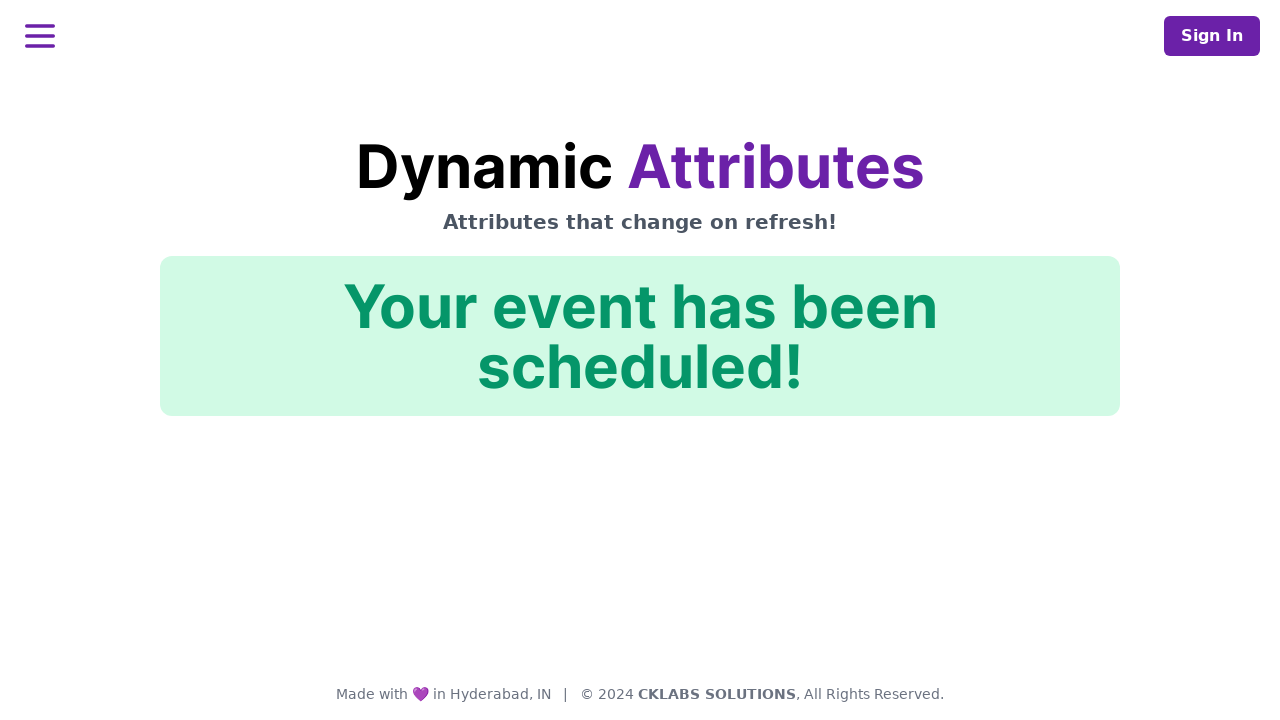

Success message appeared - form submission verified
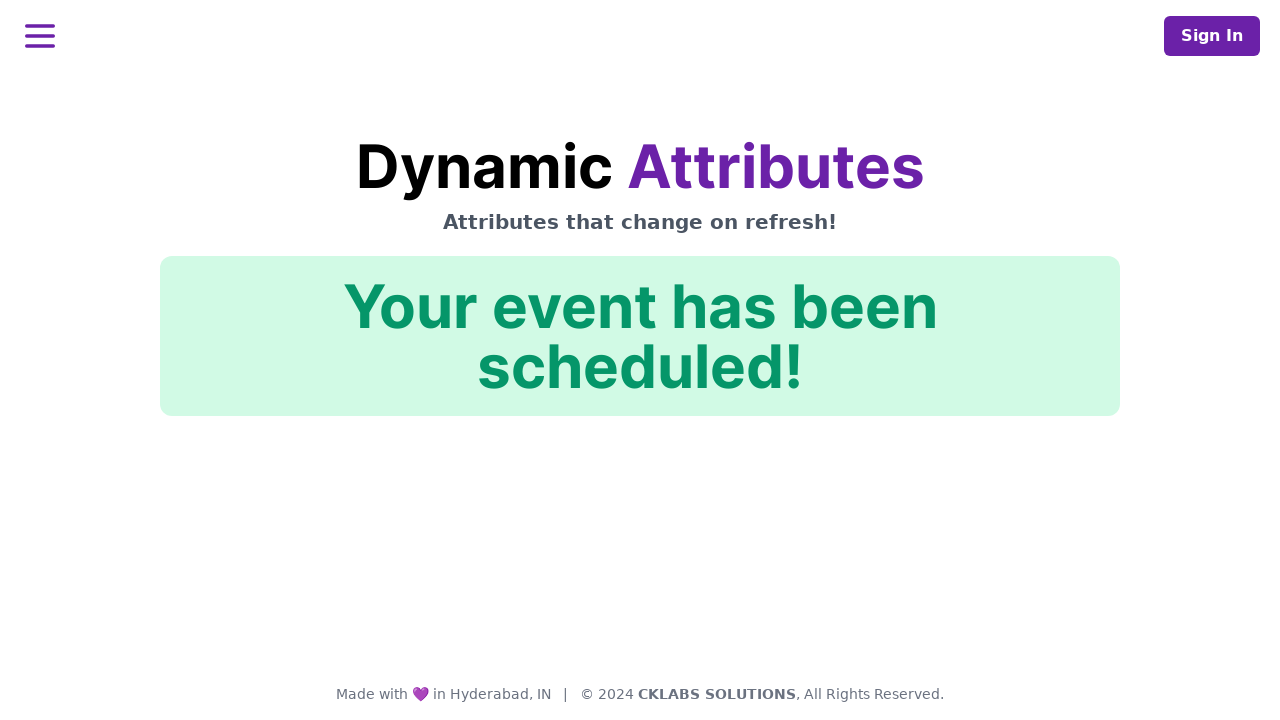

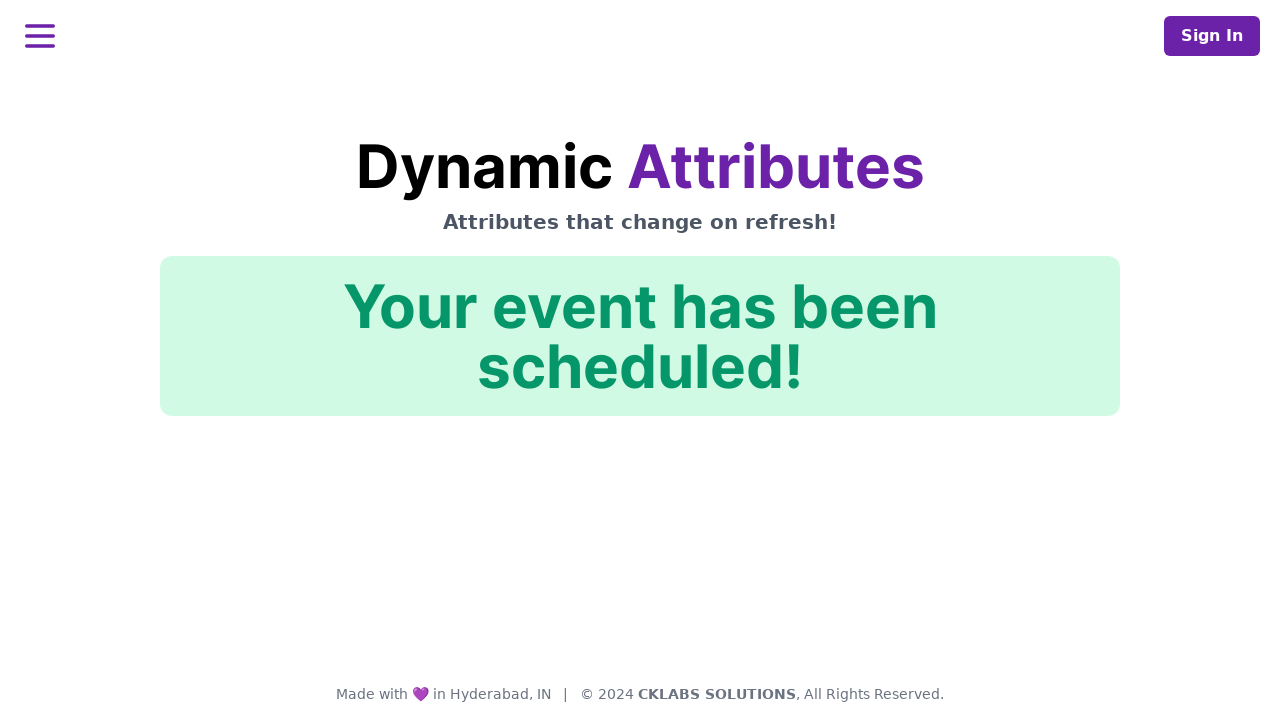